Tests interaction with shadow DOM elements on the SelectorHub practice page by scrolling to a specific element and entering text into a shadow DOM input field

Starting URL: https://selectorshub.com/xpath-practice-page/

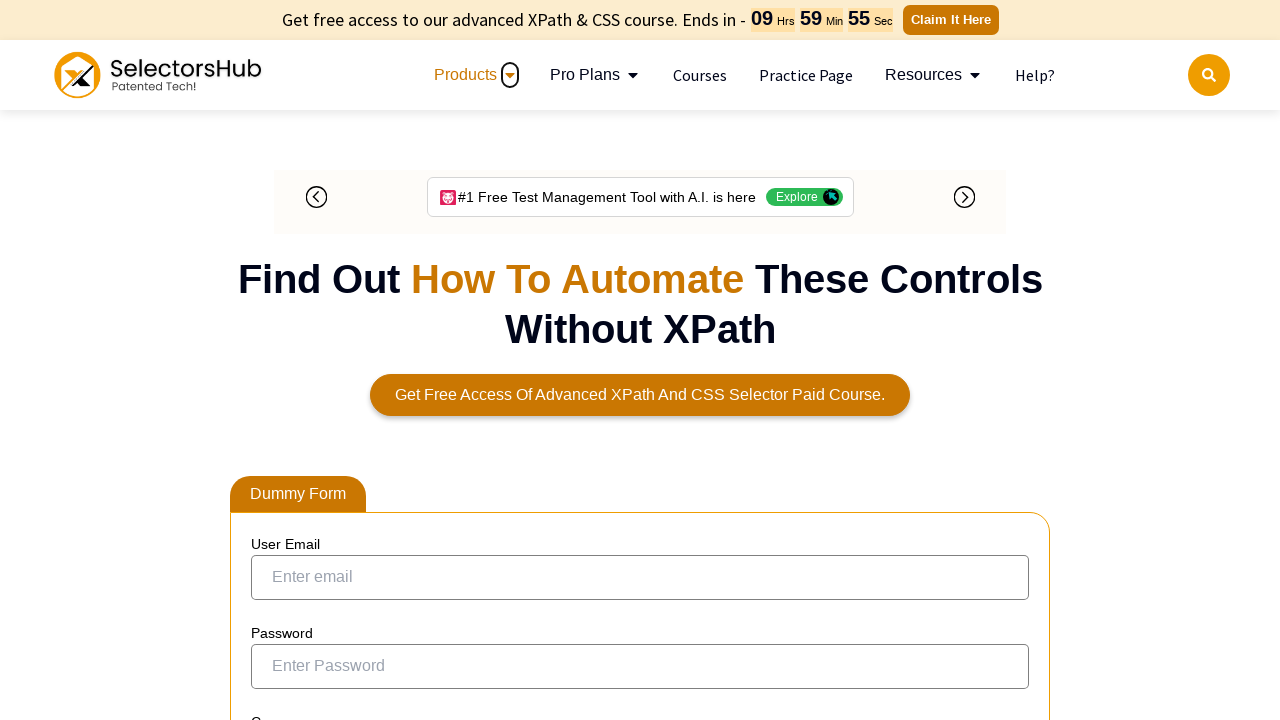

Set viewport size to 1920x1080
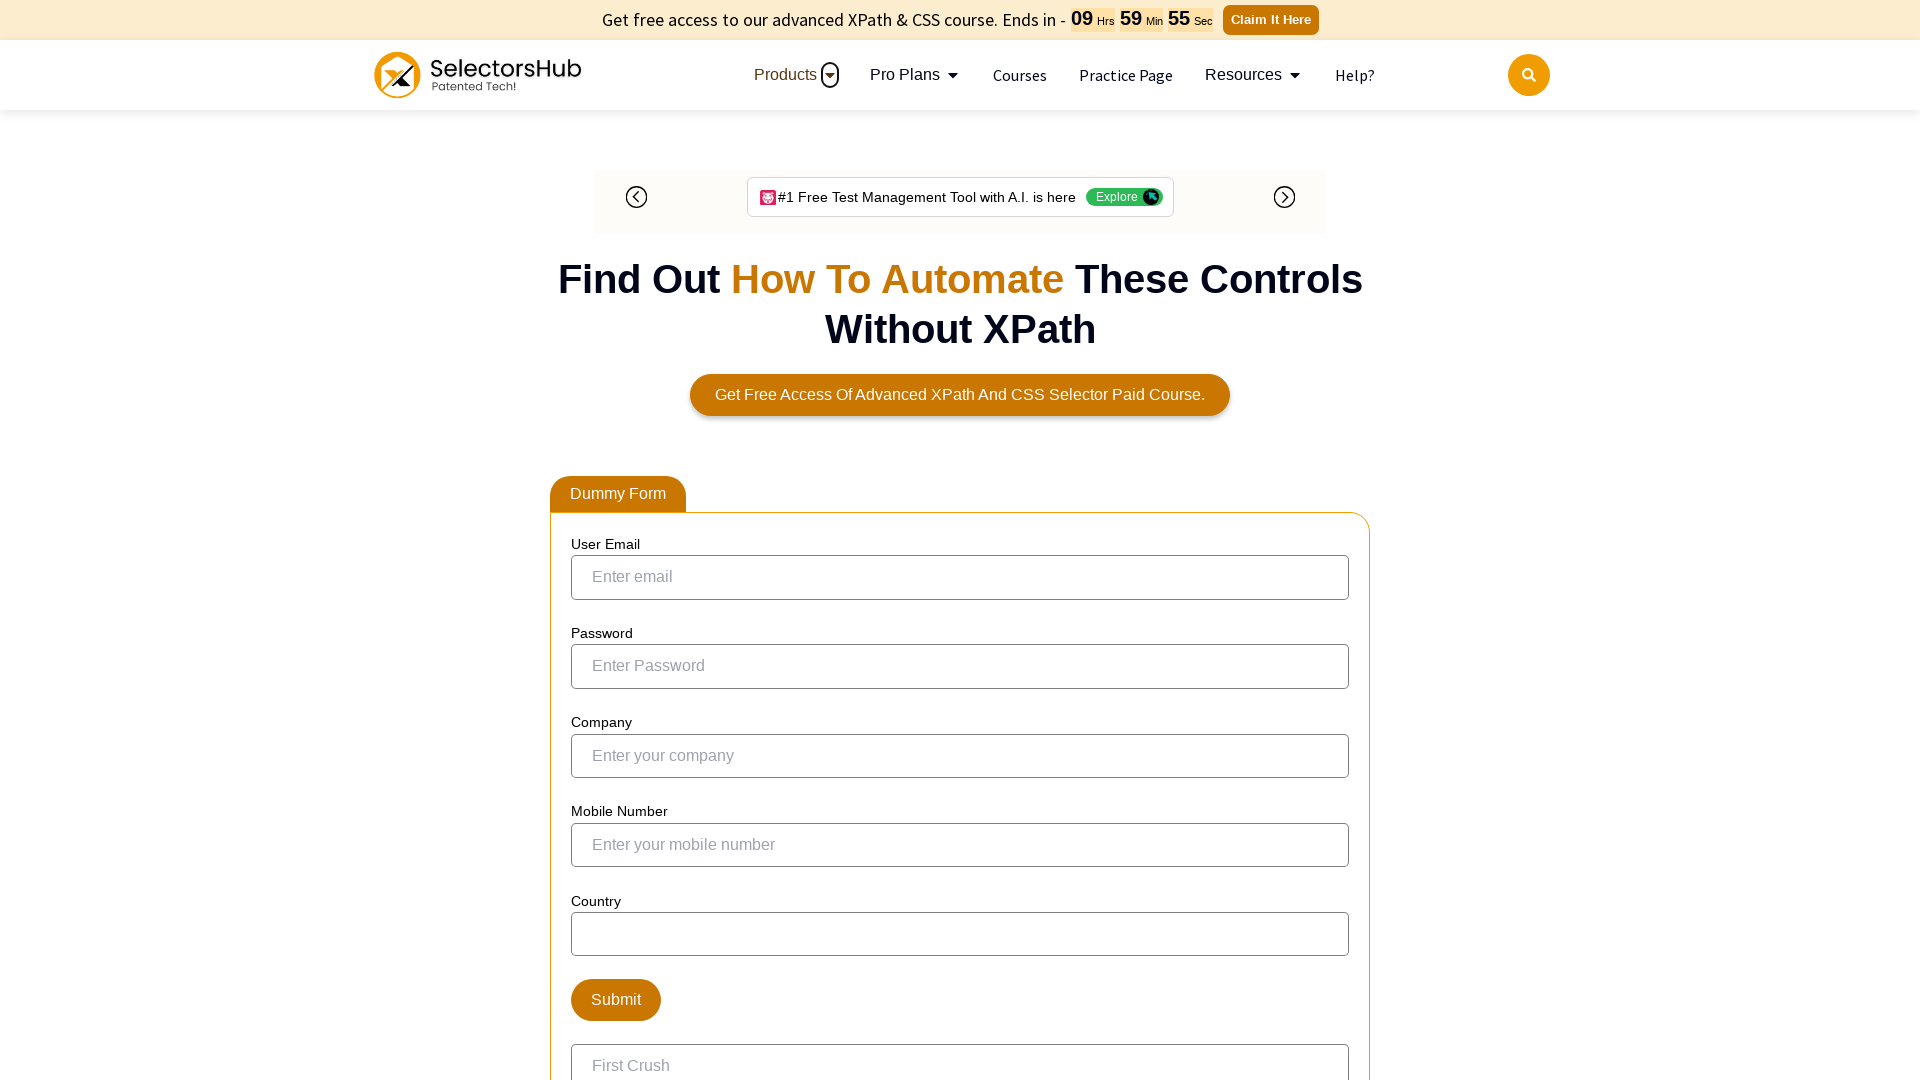

Located the jackPart div element
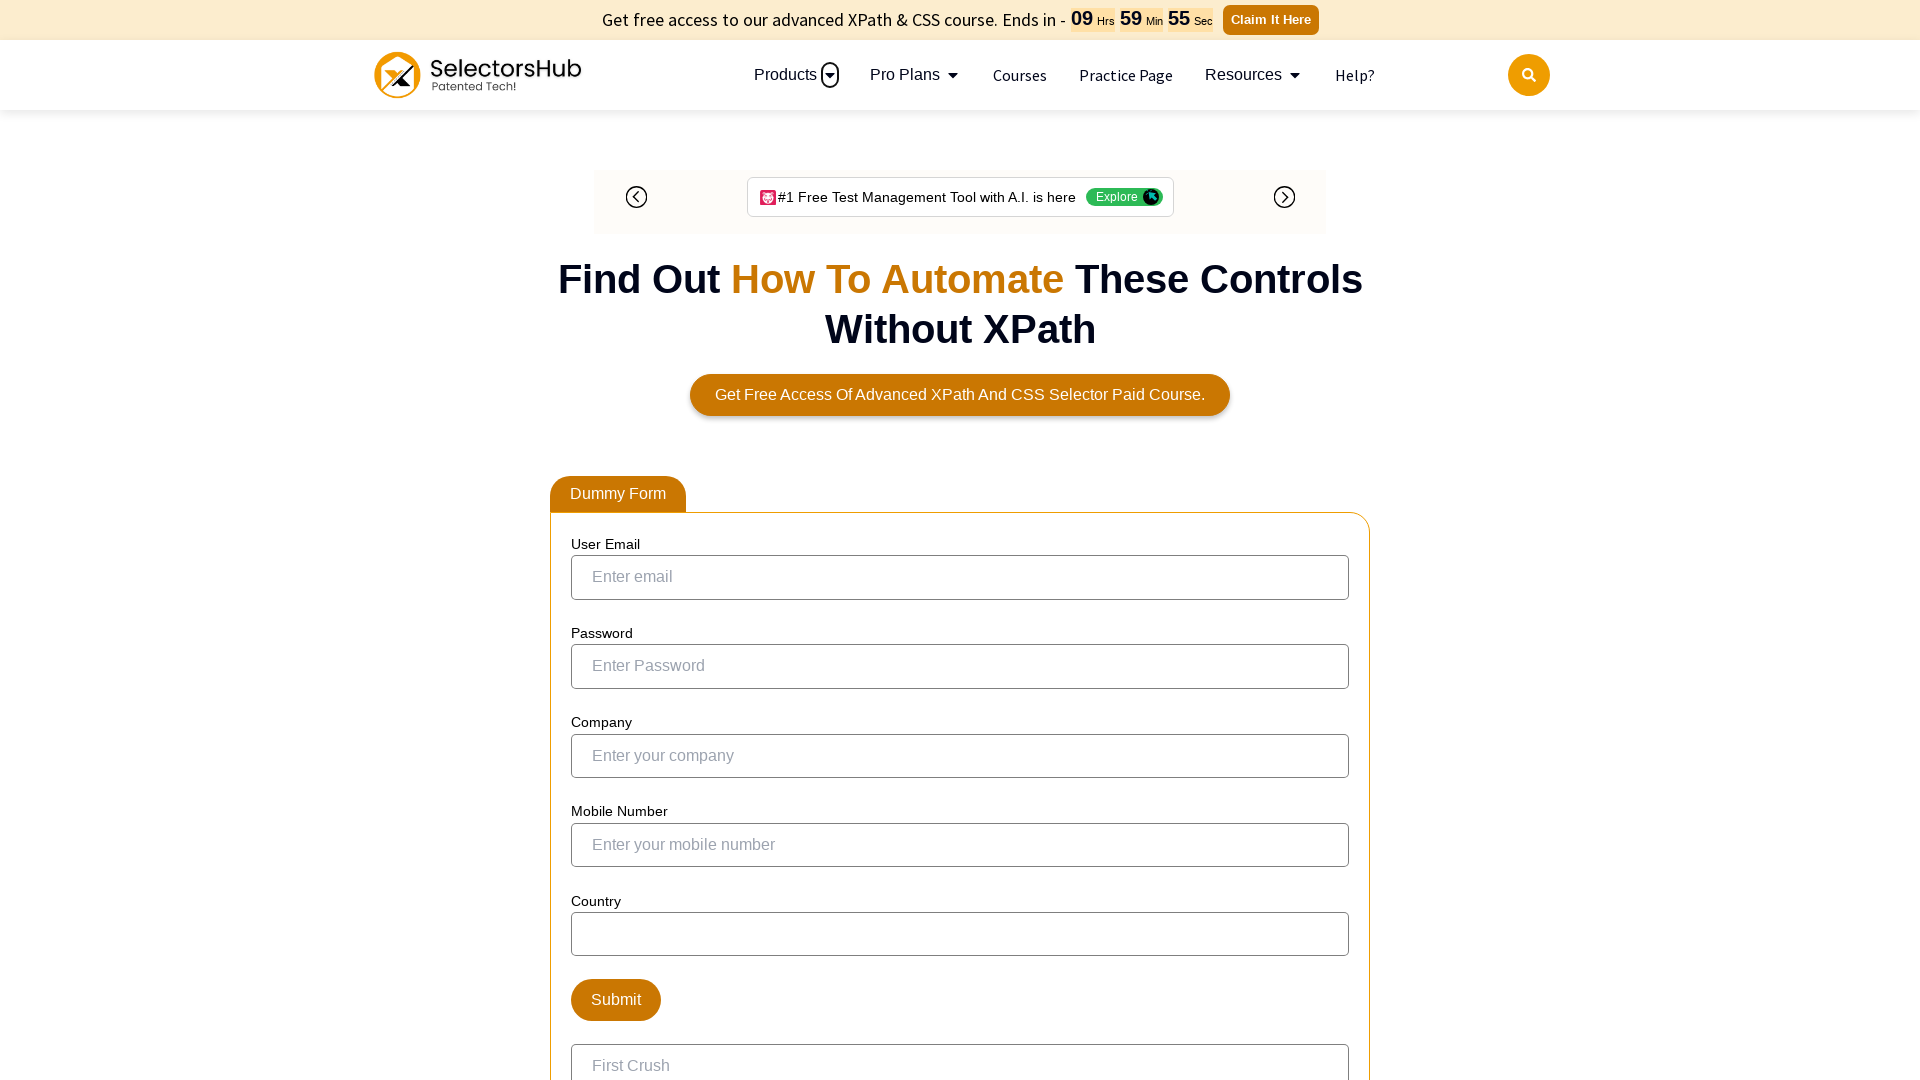

Scrolled to jackPart div element
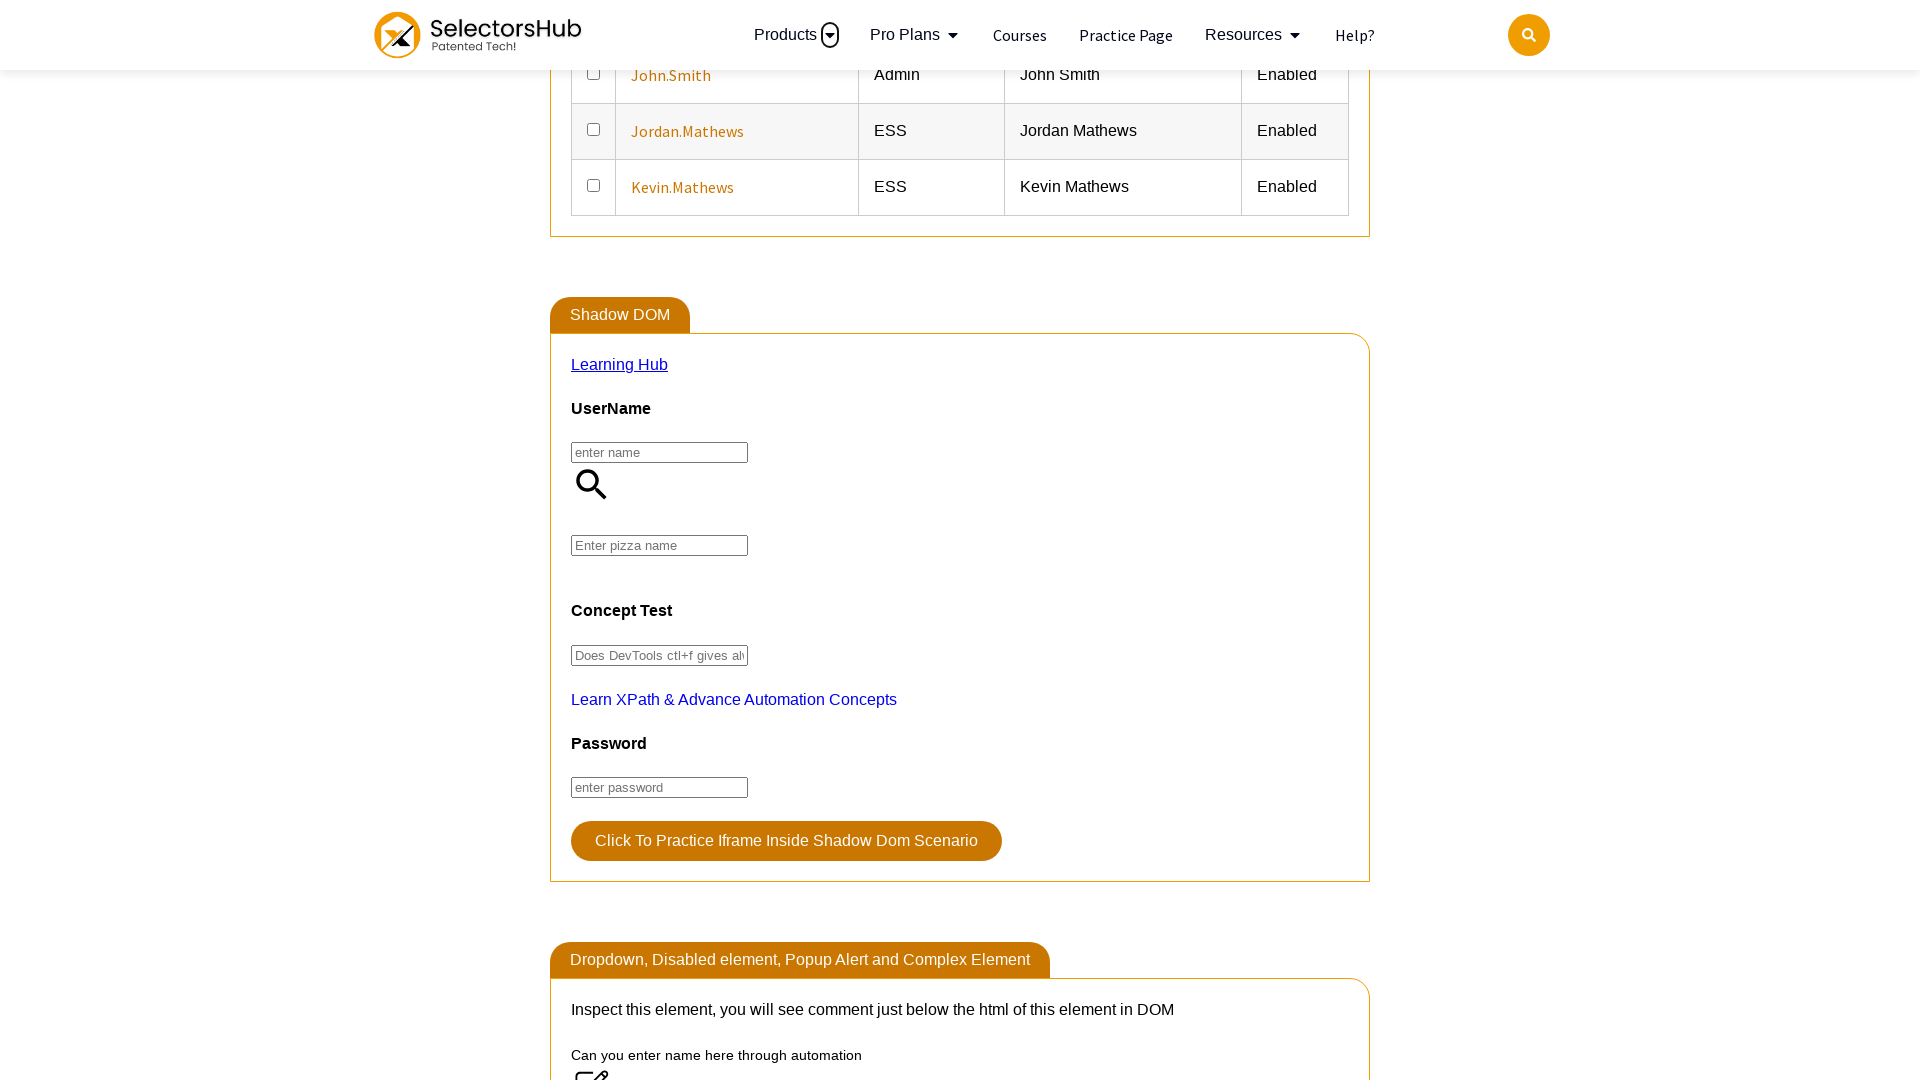

Entered 'FarmHouse' into shadow DOM input field #pizza
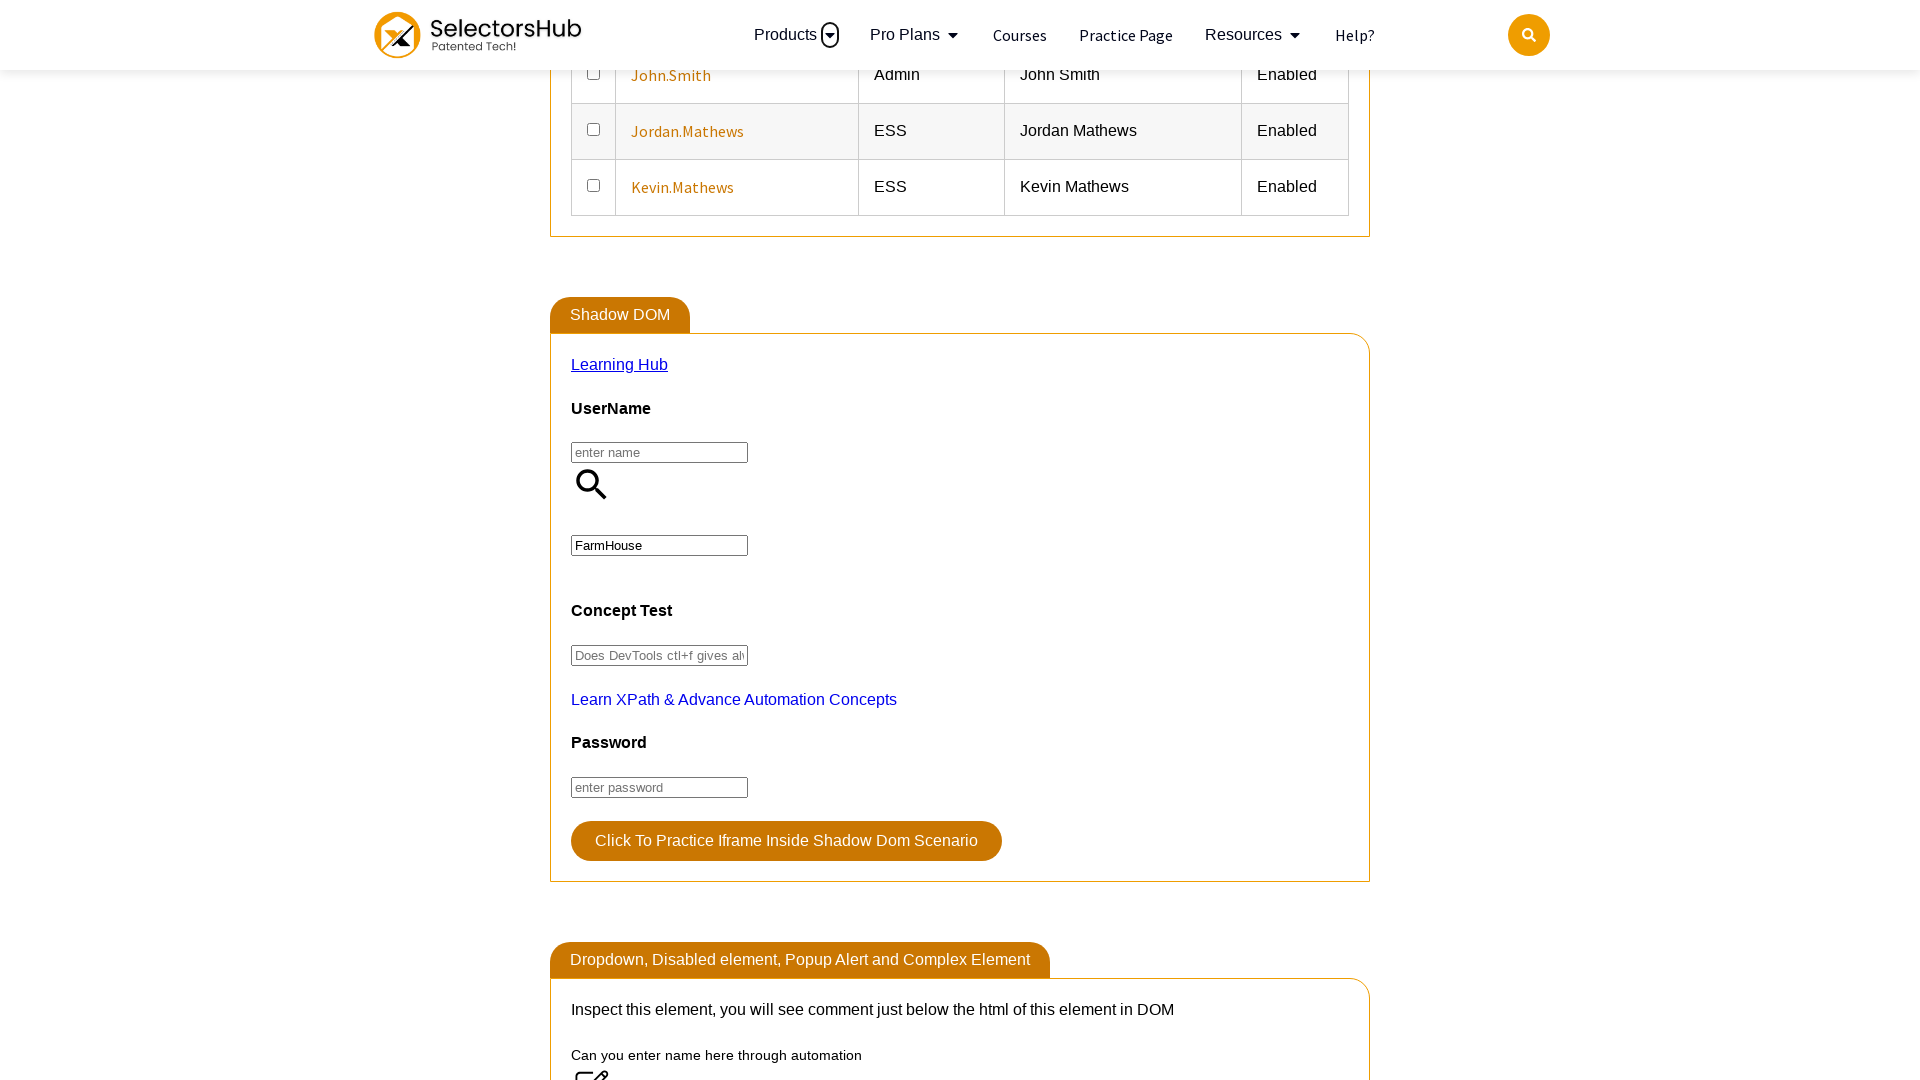

Pressed Enter key on shadow DOM input field #pizza
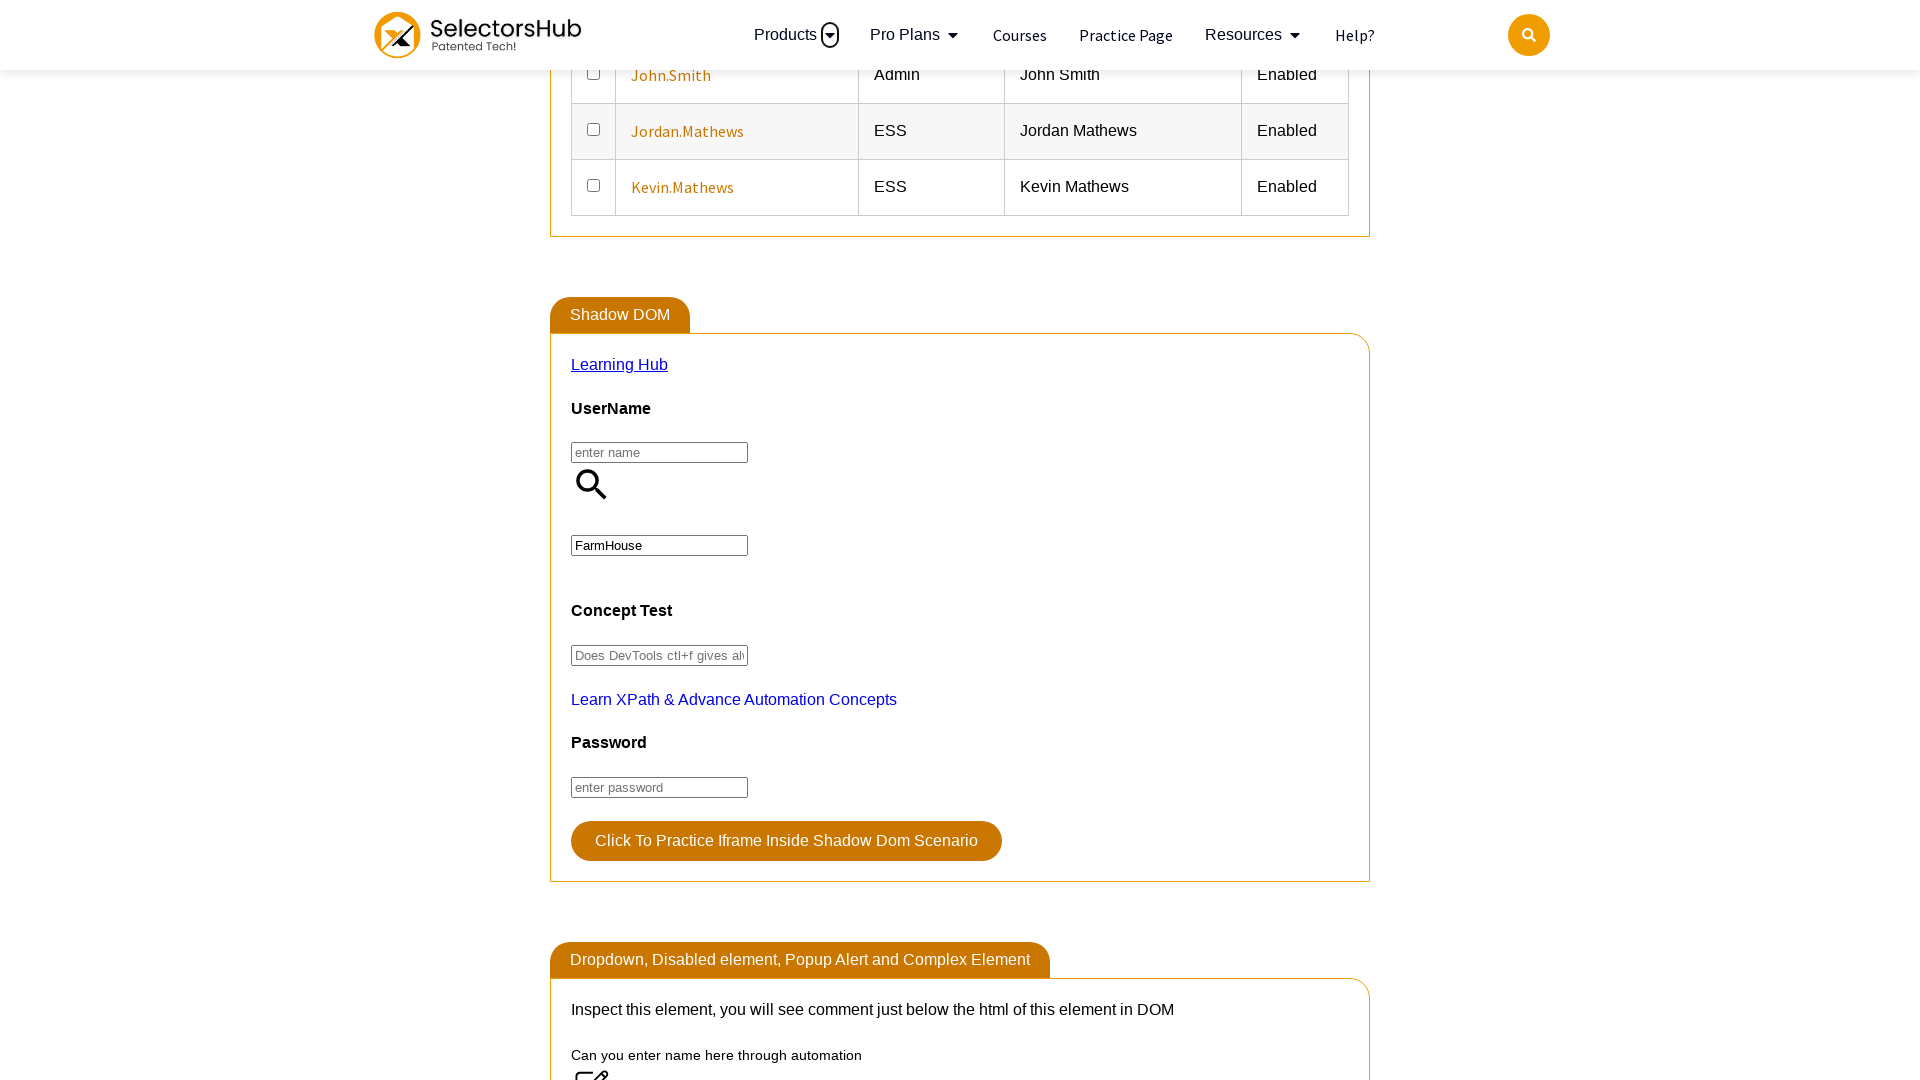

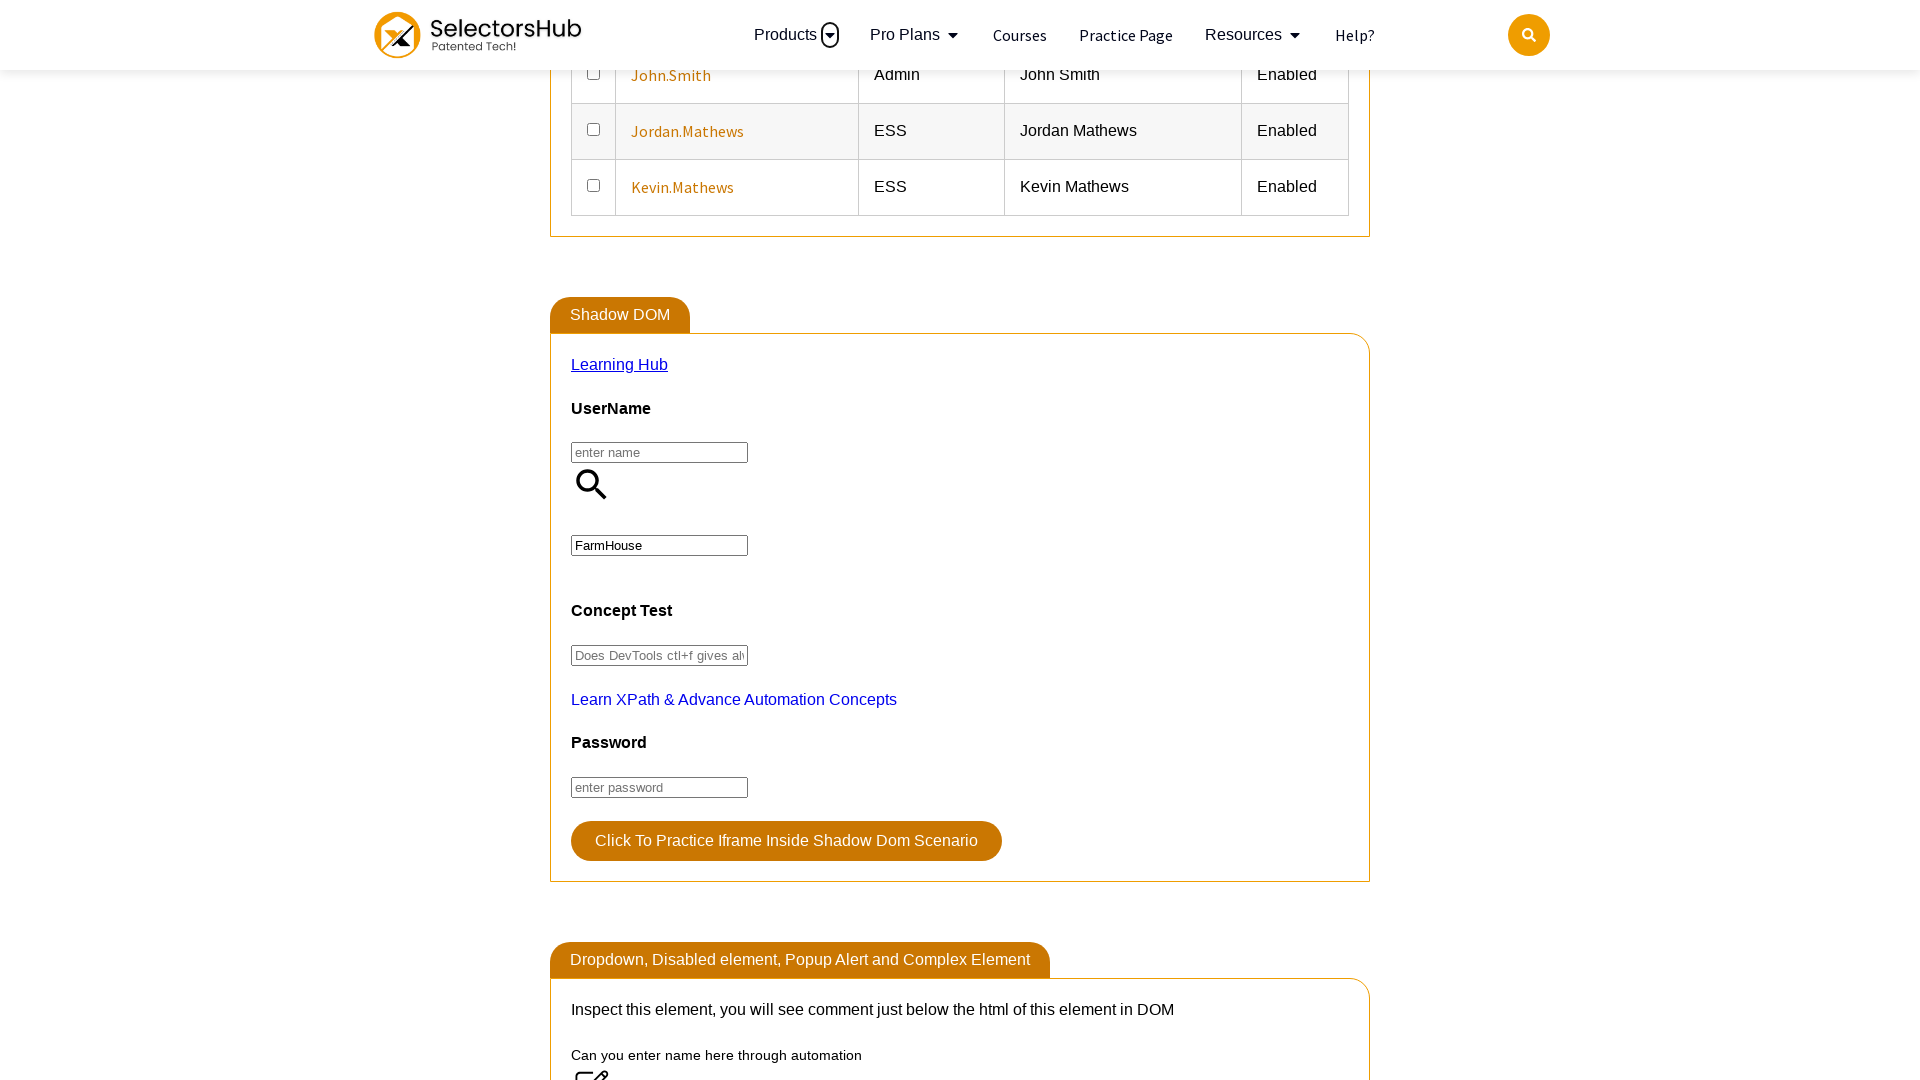